Fills out a text box demo form with user name, email, current address, and permanent address fields

Starting URL: https://demoqa.com/text-box

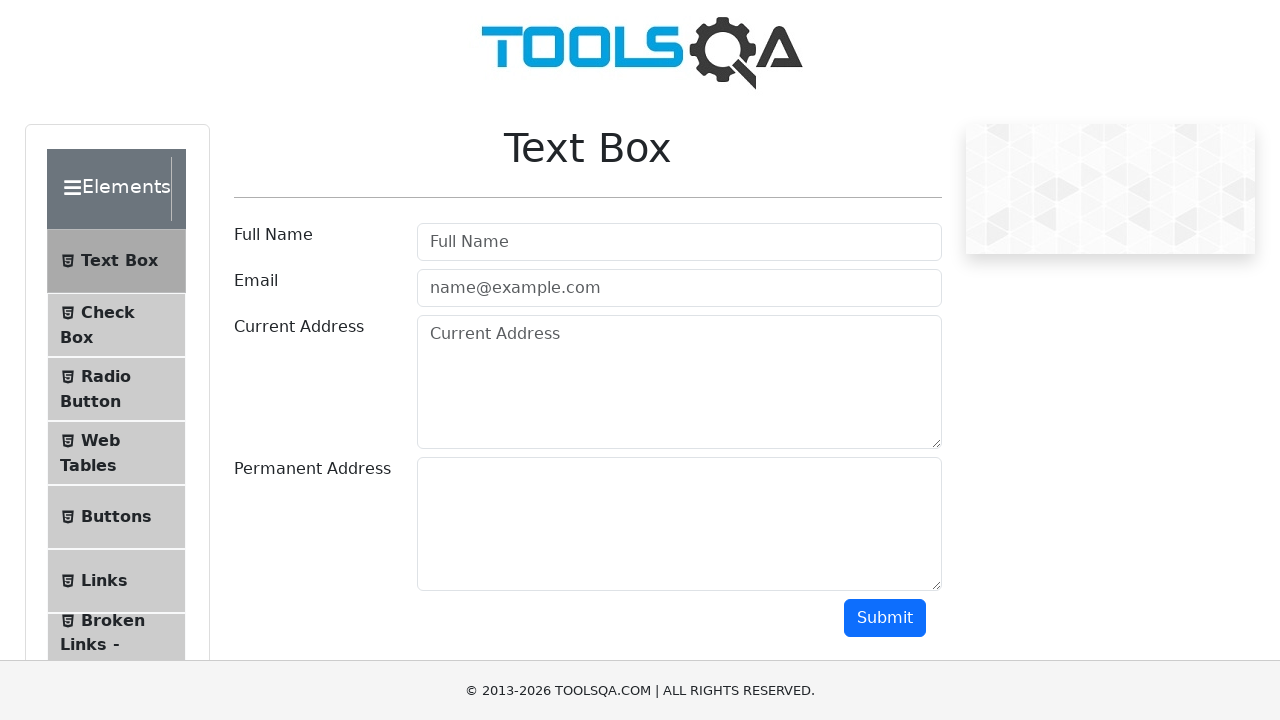

Filled user name field with 'Aman' on #userName
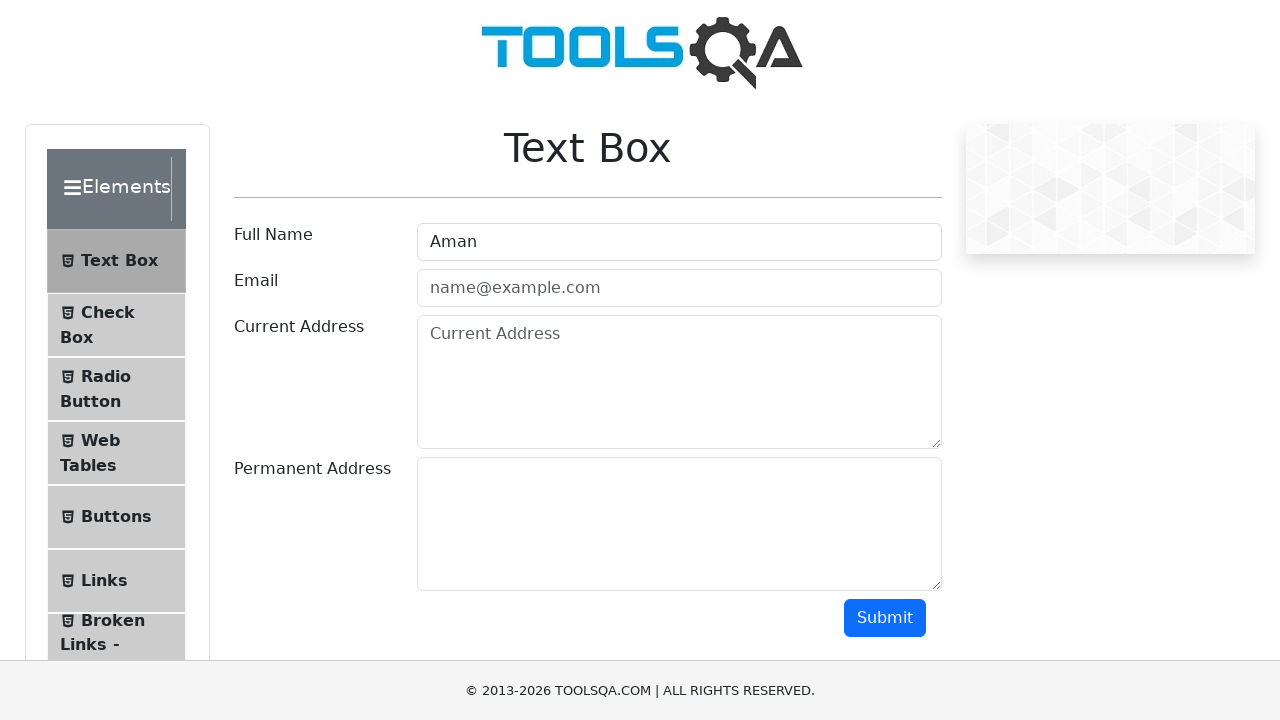

Filled user email field with 'Aman@gmail.com' on #userEmail
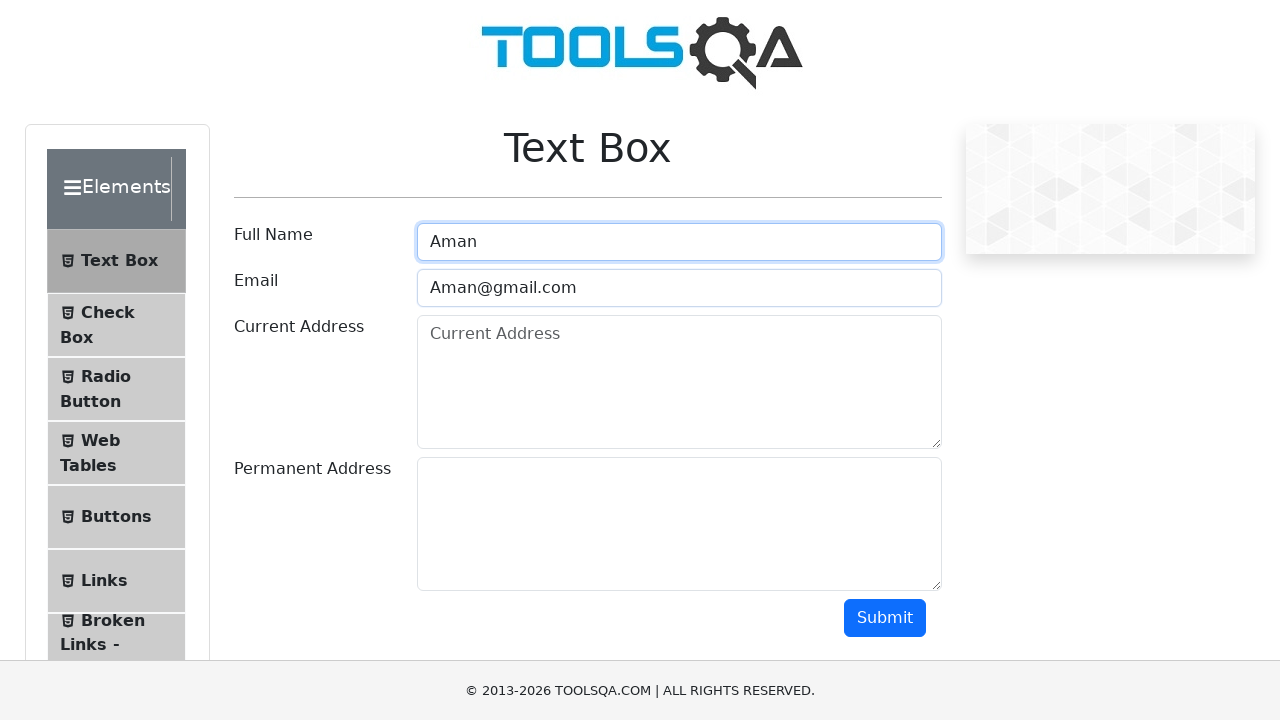

Filled current address field with 'Delhi' on #currentAddress
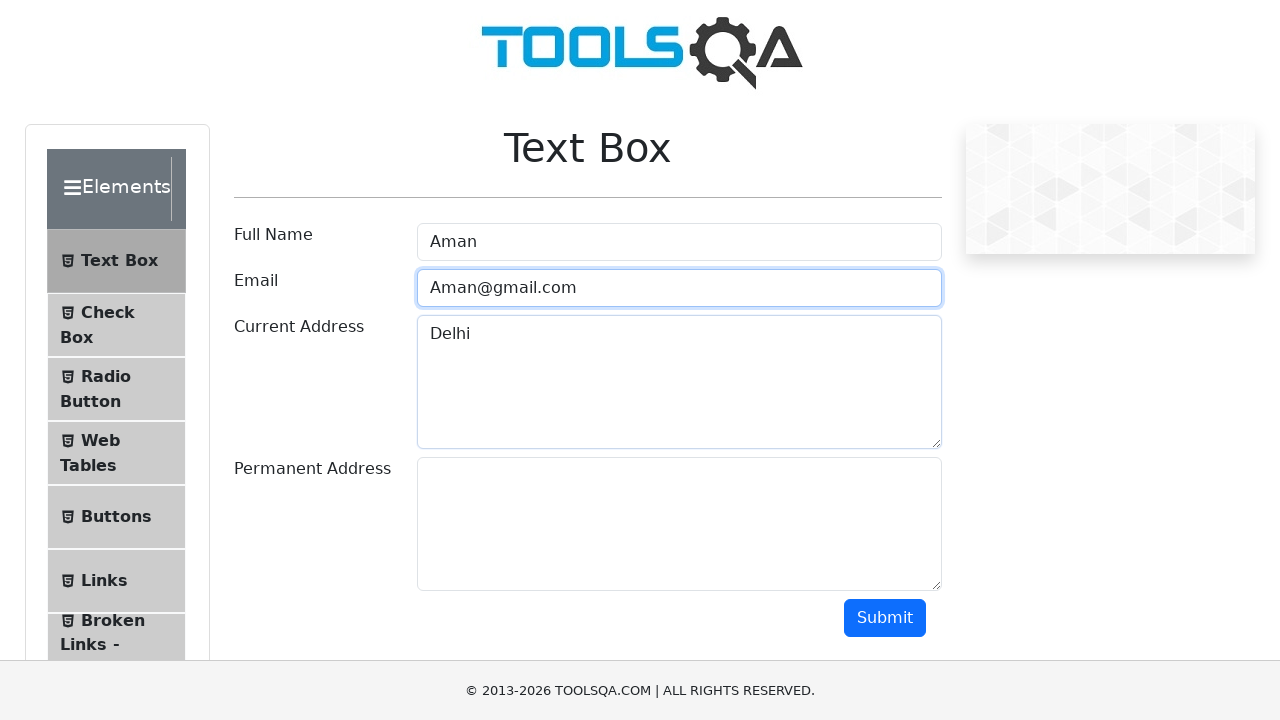

Filled permanent address field with 'Chandigarh' on #permanentAddress
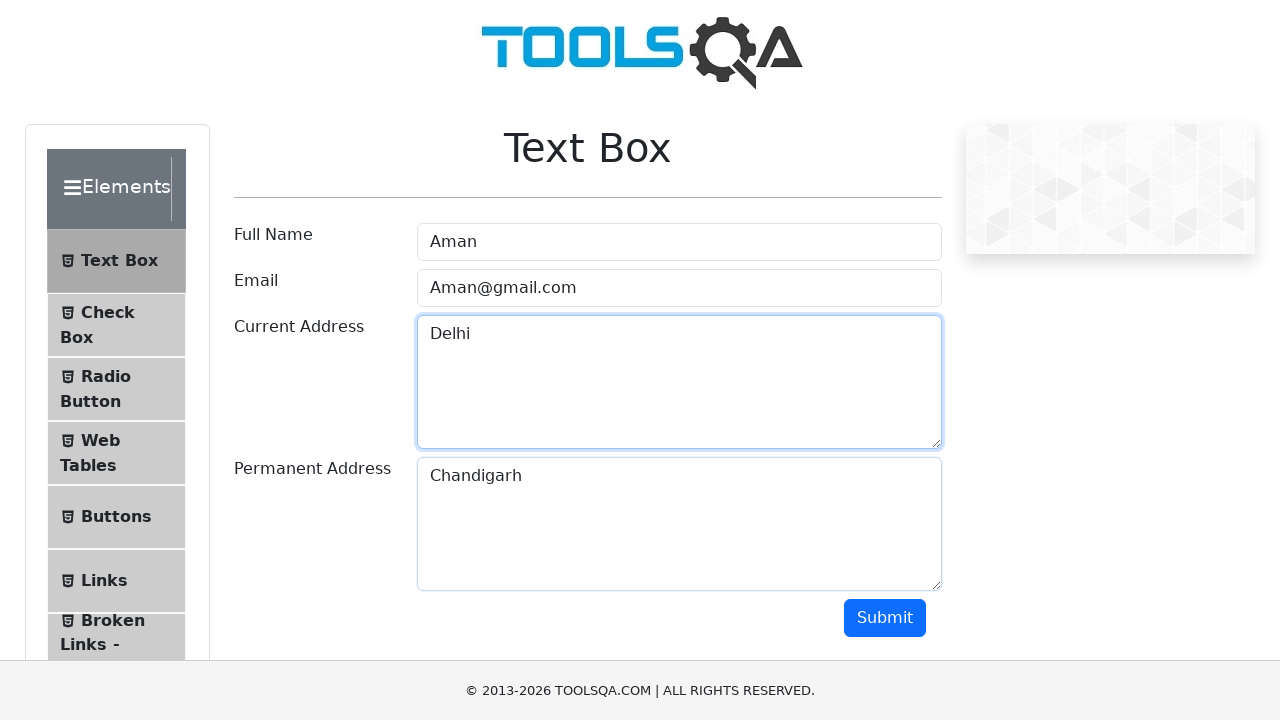

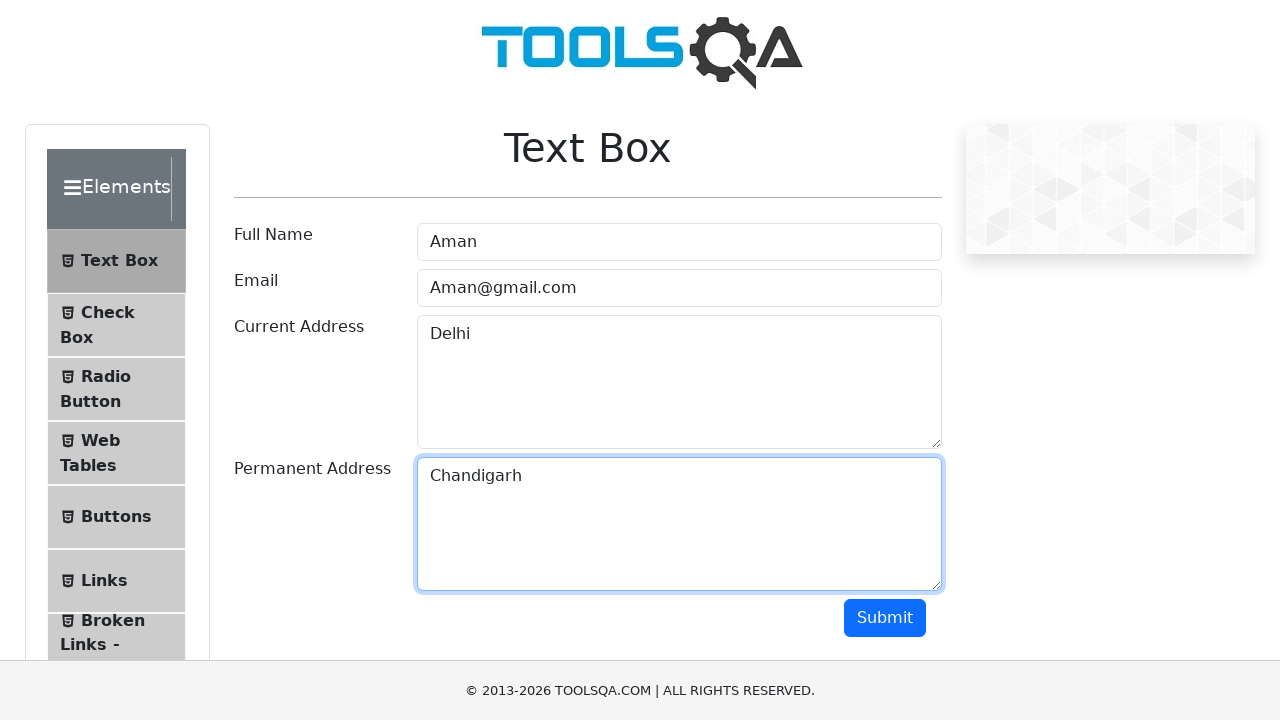